Tests dropdown listing functionality on DCInside gallery page by clicking on a dropdown and extracting the list items

Starting URL: https://gall.dcinside.com/board/lists/?id=sh_new

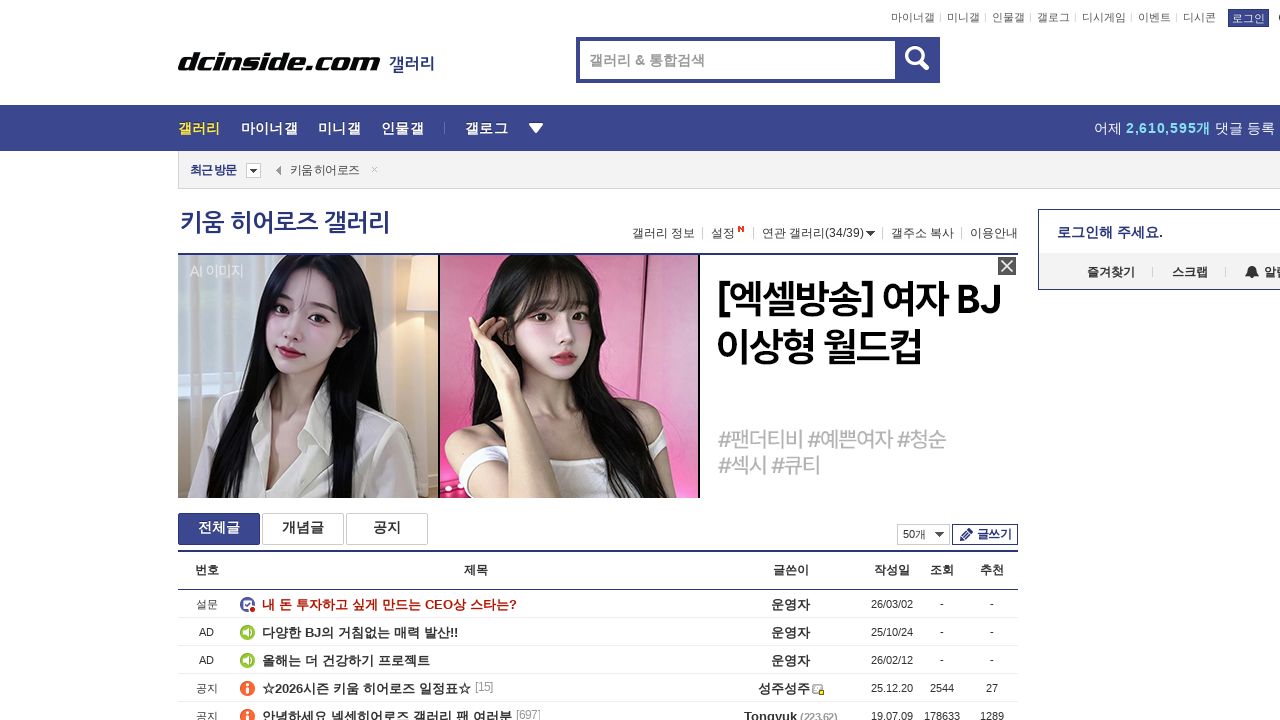

Clicked on dropdown box to open listing options at (923, 534) on xpath=//div[@class='select_box array_num']
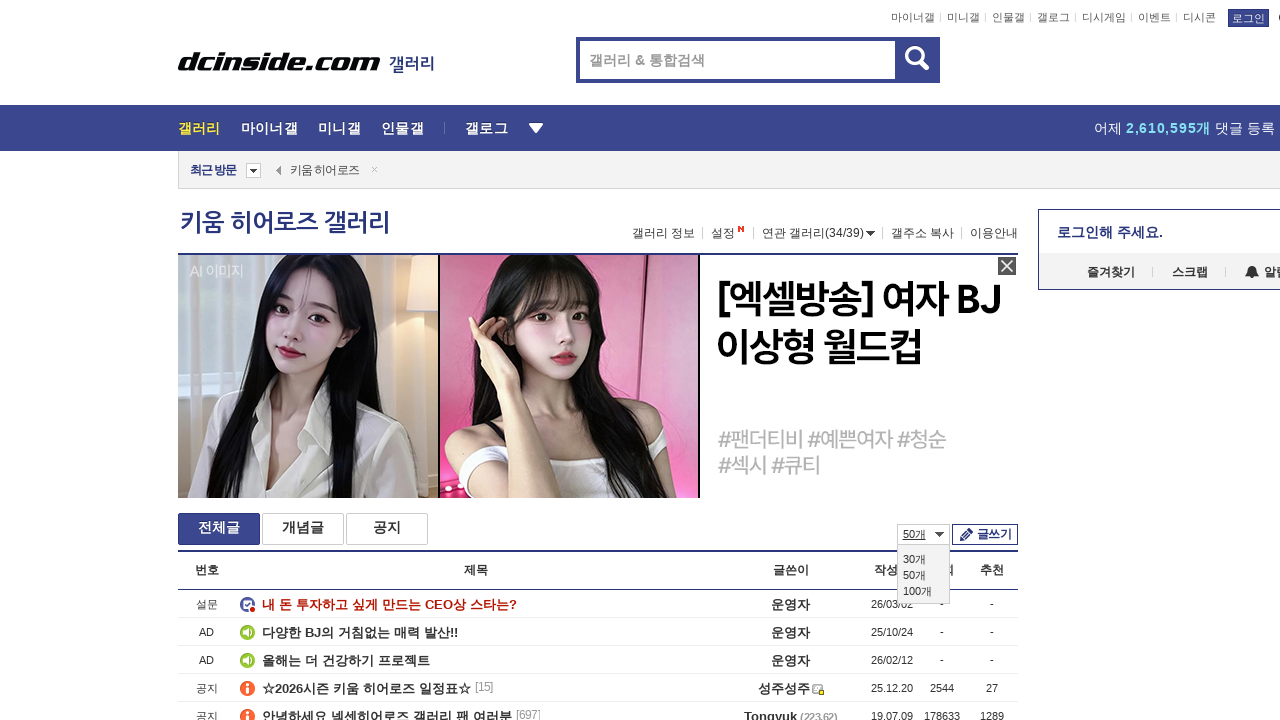

Dropdown list items became visible
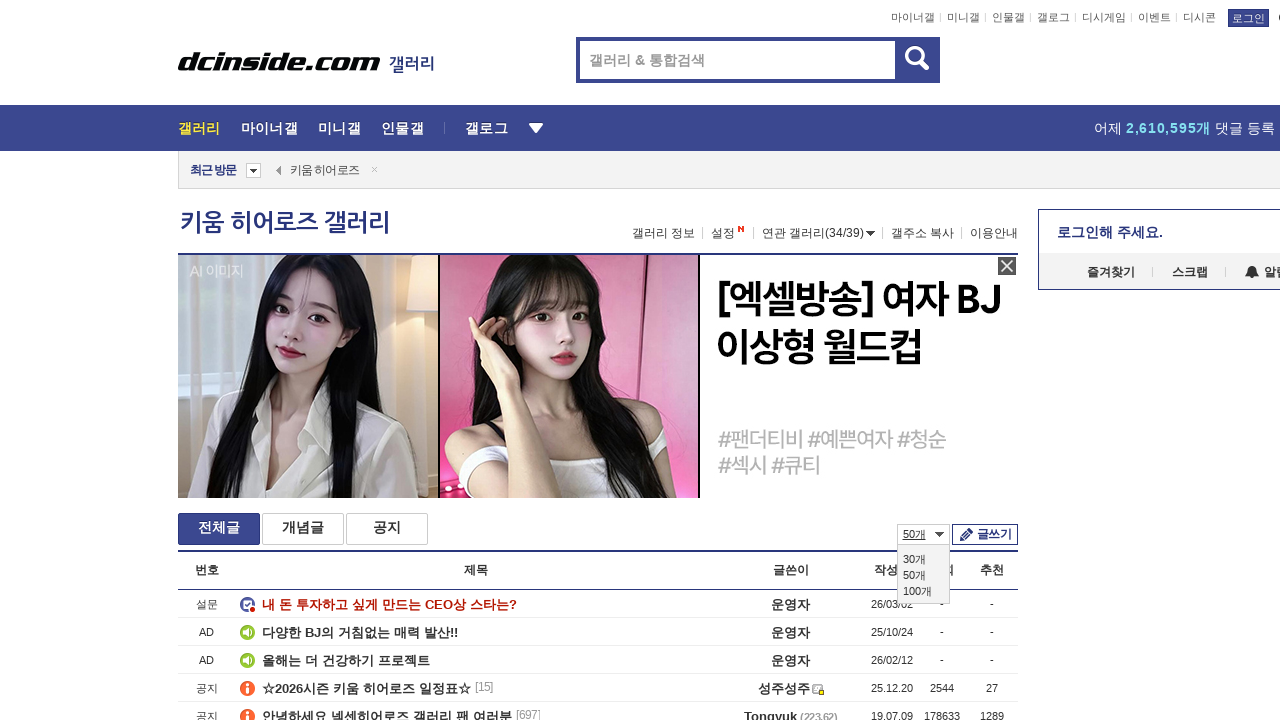

First dropdown item is visible and verified
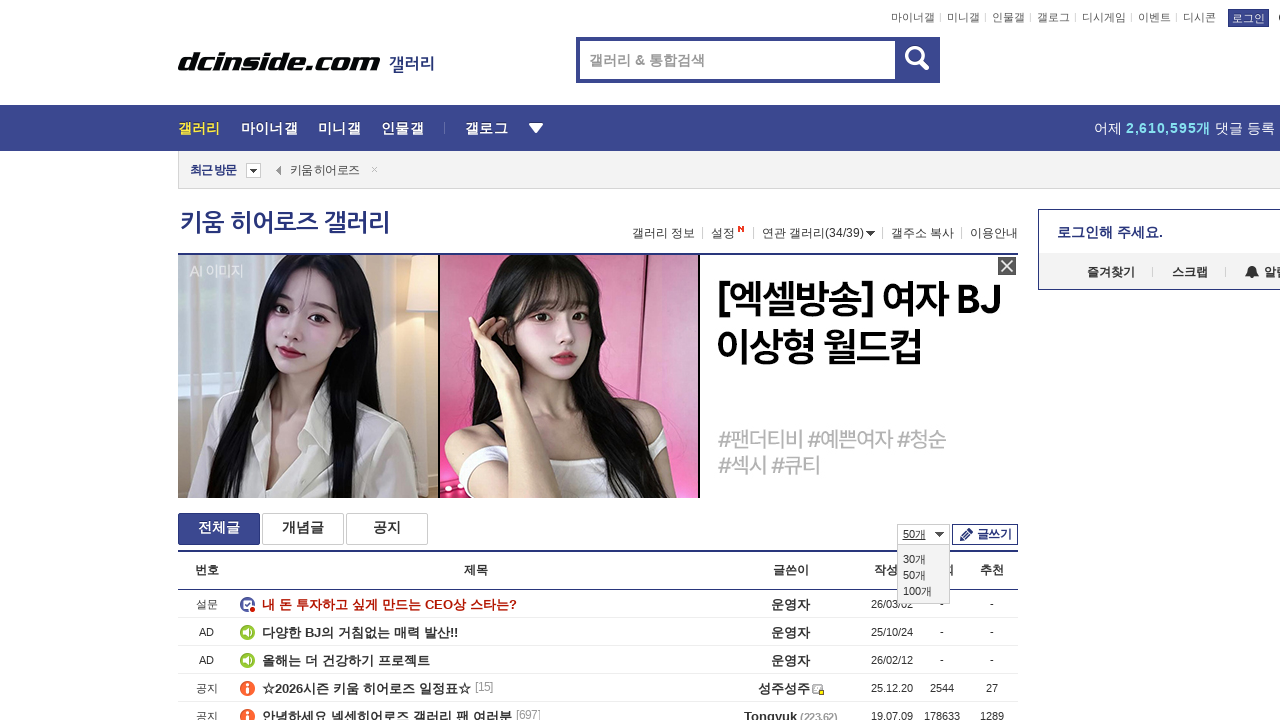

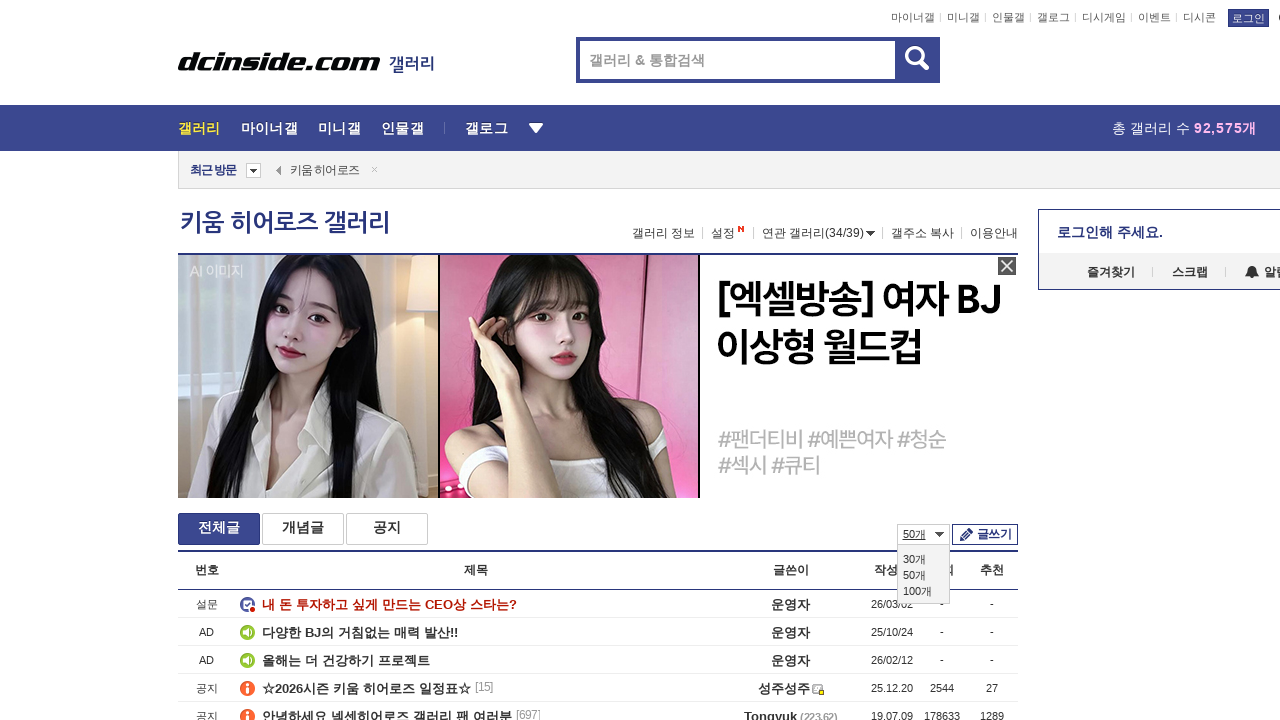